Solves a math problem by reading a value from the page, calculating a result using a mathematical formula, and submitting the answer along with checkbox selections

Starting URL: http://suninjuly.github.io/math.html

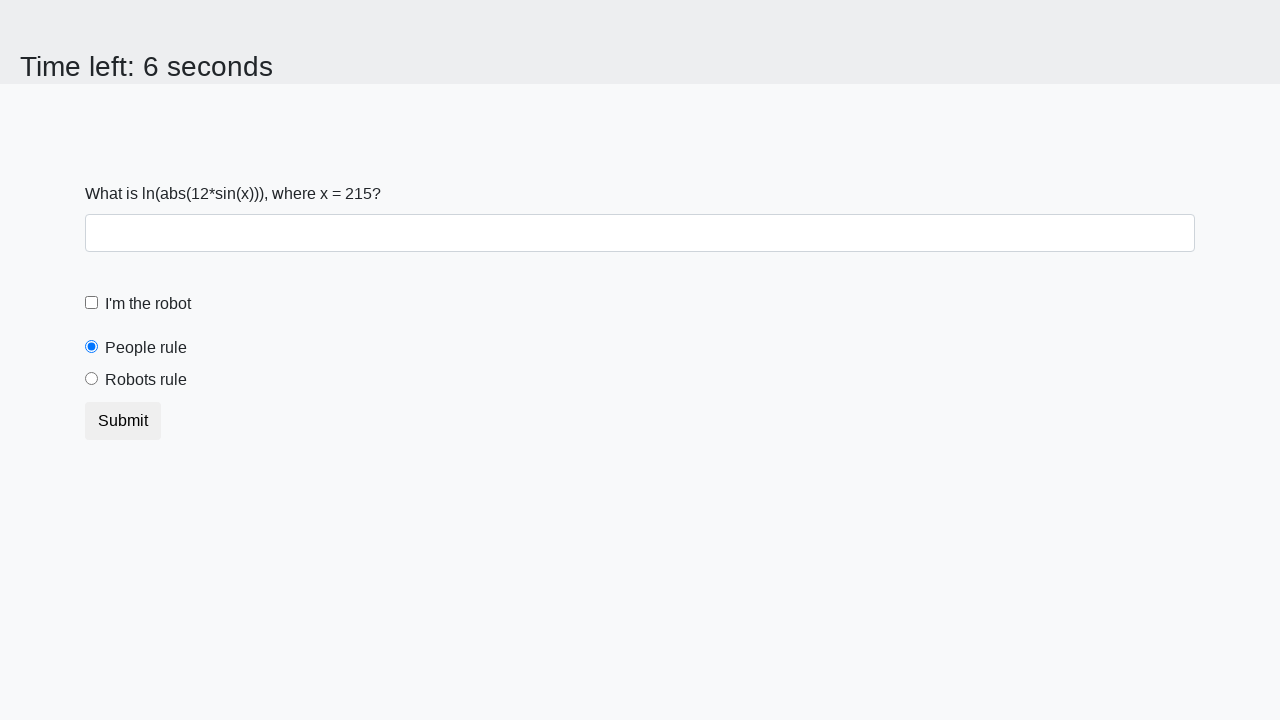

Located the input value element
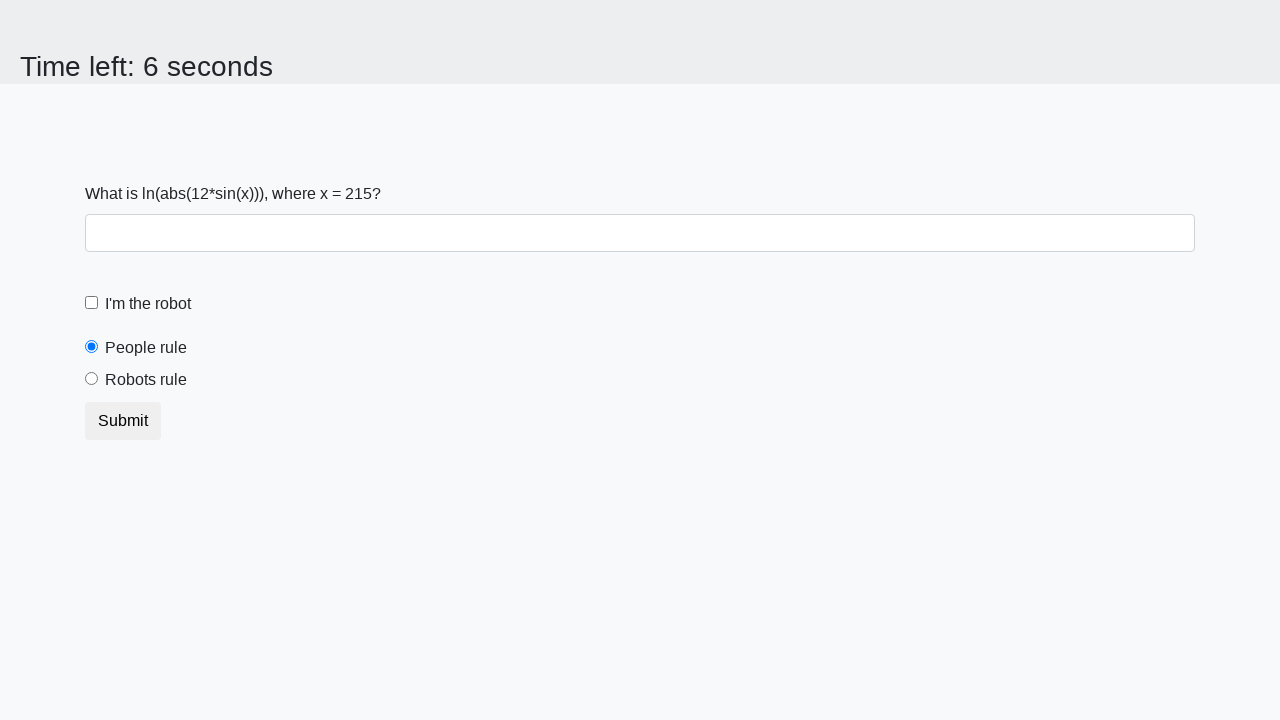

Retrieved the value from #input_value element
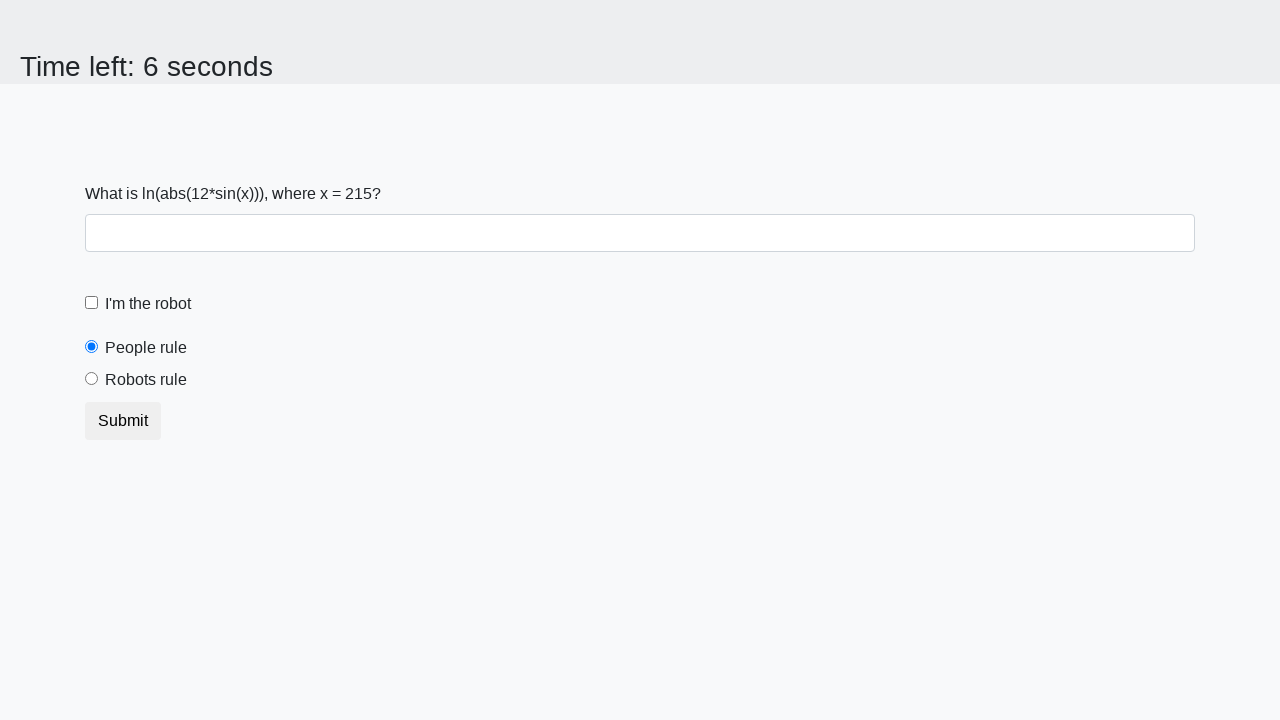

Calculated result using math formula: 2.464954545717091
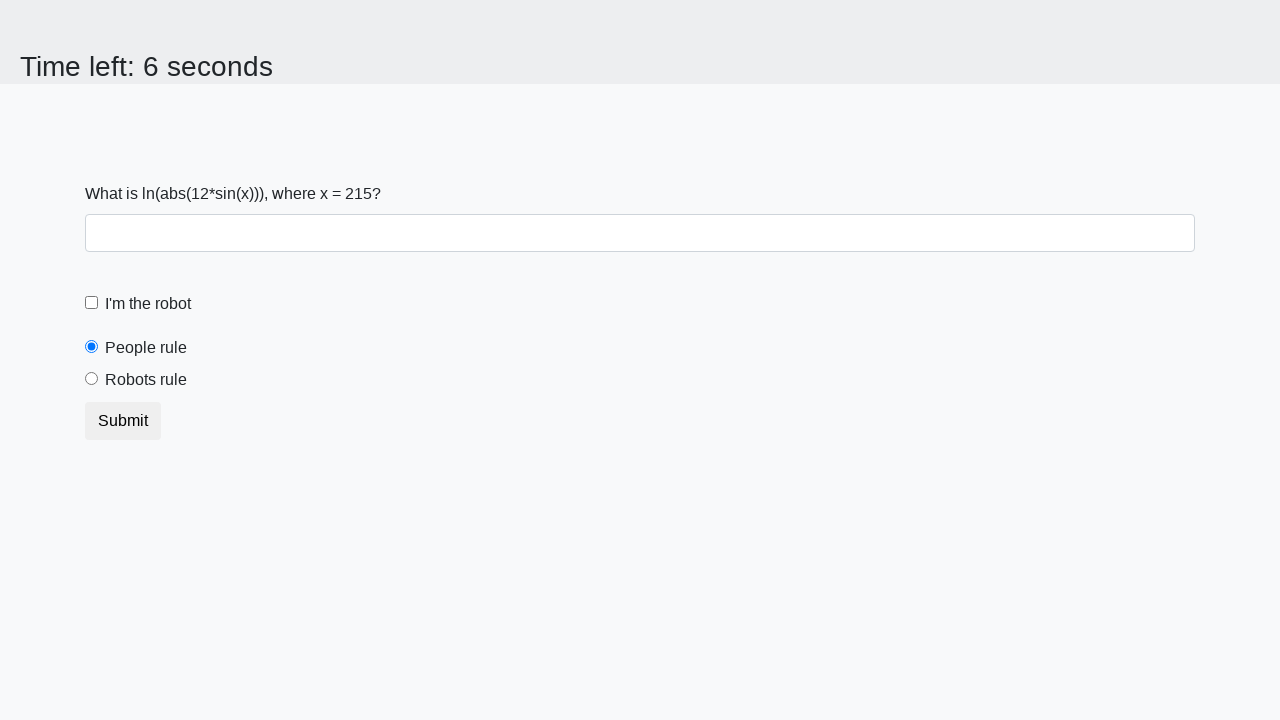

Filled answer field with calculated value: 2.464954545717091 on #answer
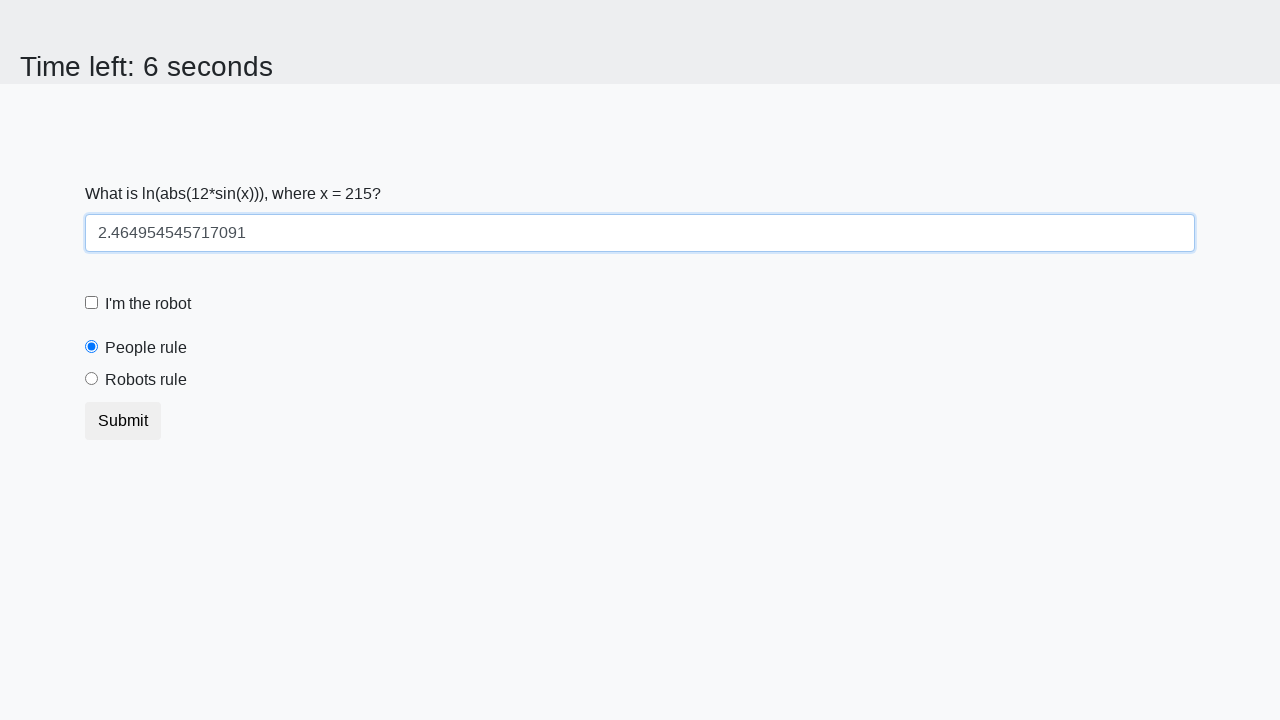

Clicked the robot checkbox at (92, 303) on #robotCheckbox
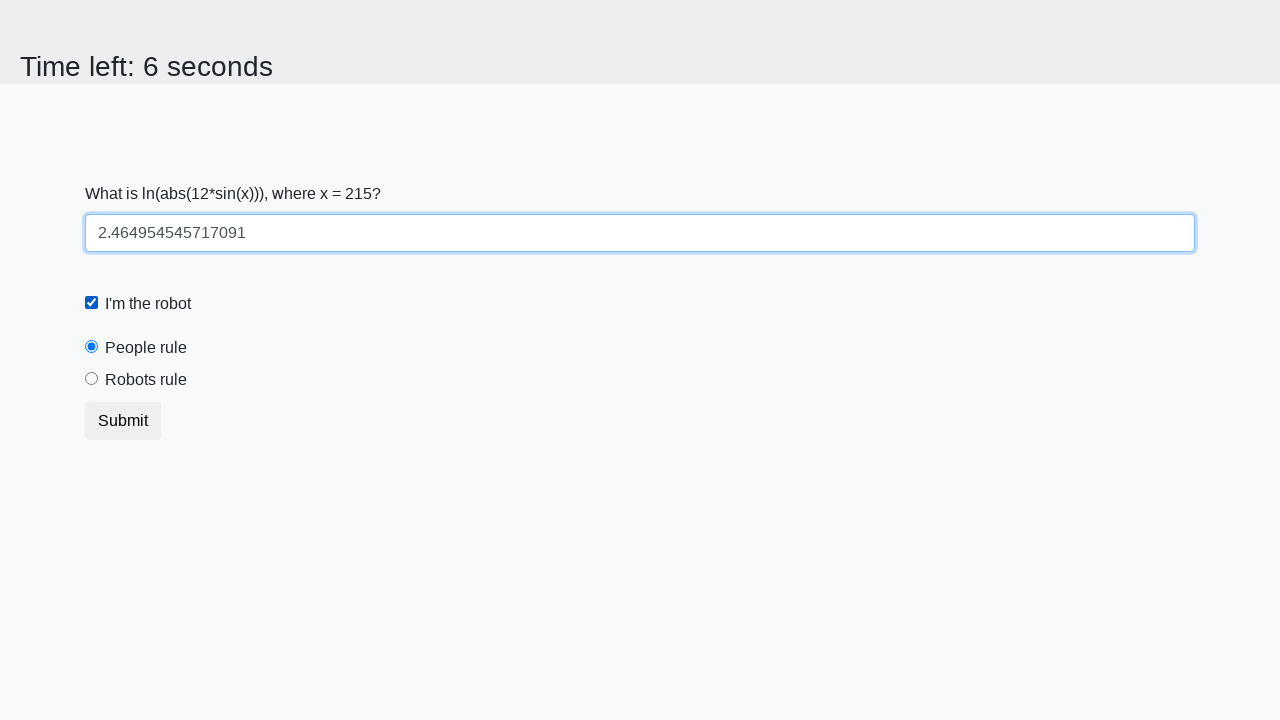

Clicked the robots rule radio button at (92, 379) on #robotsRule
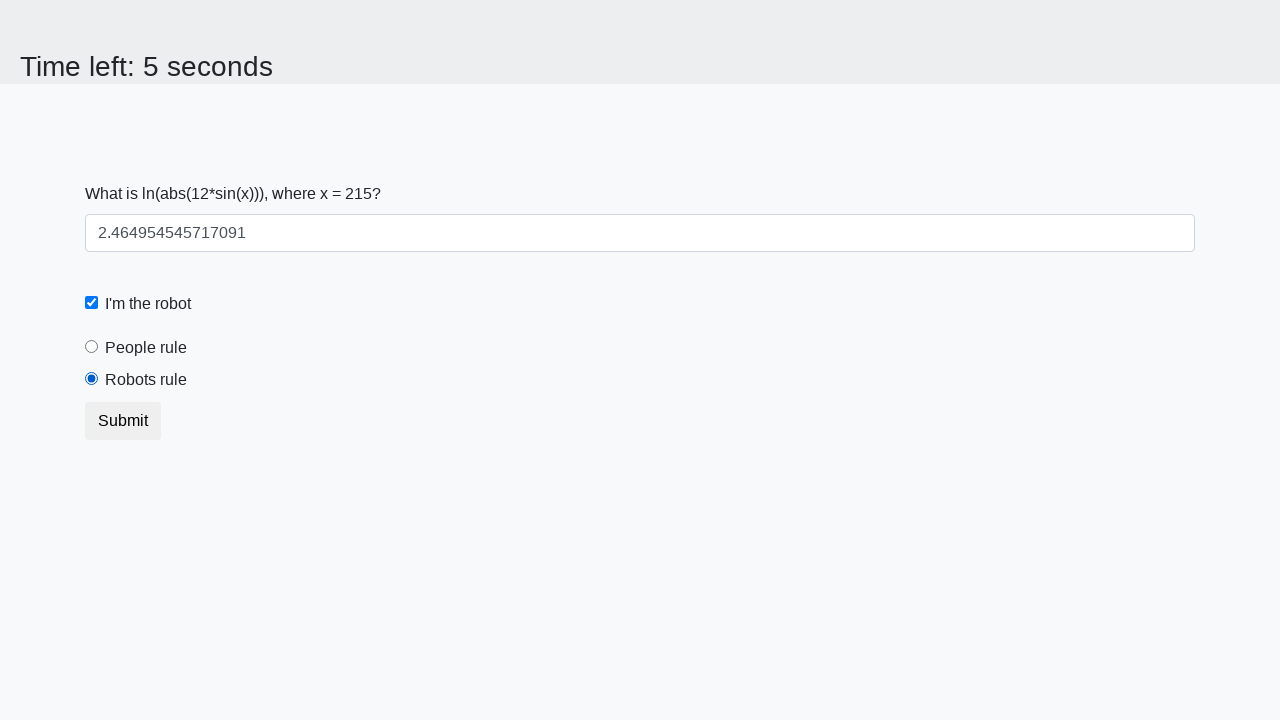

Clicked the submit button at (123, 421) on .btn.btn-default
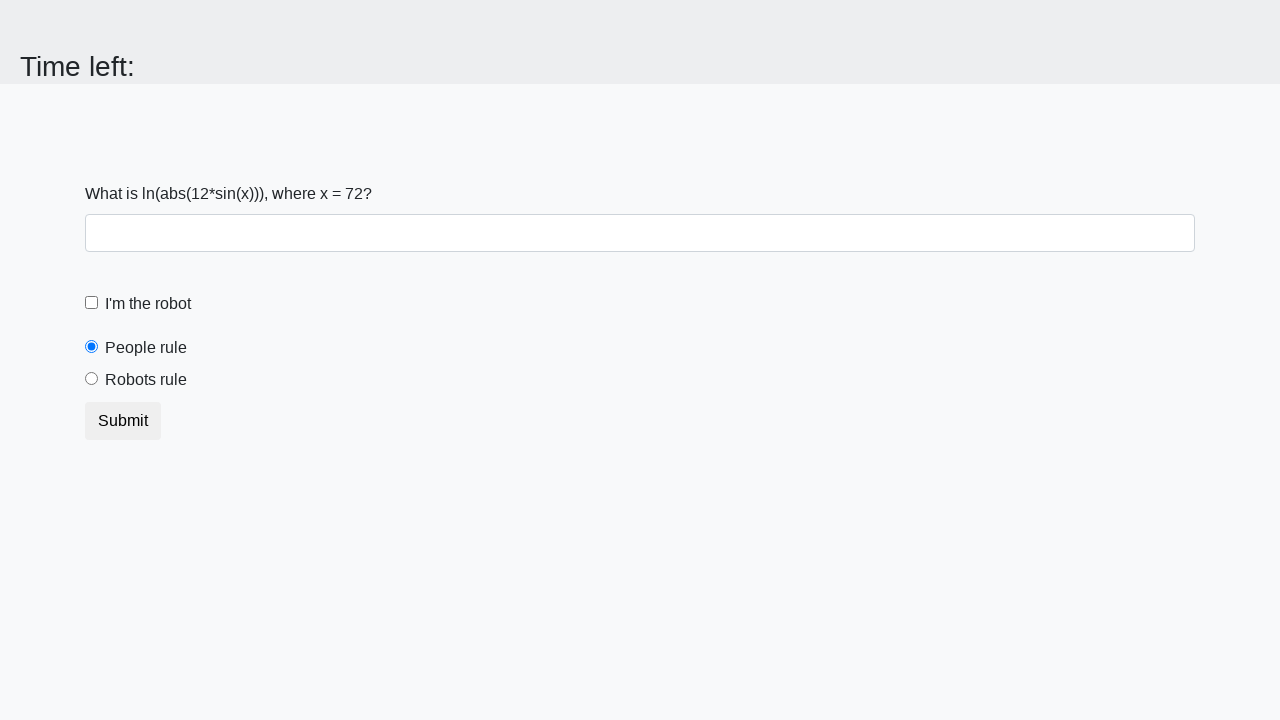

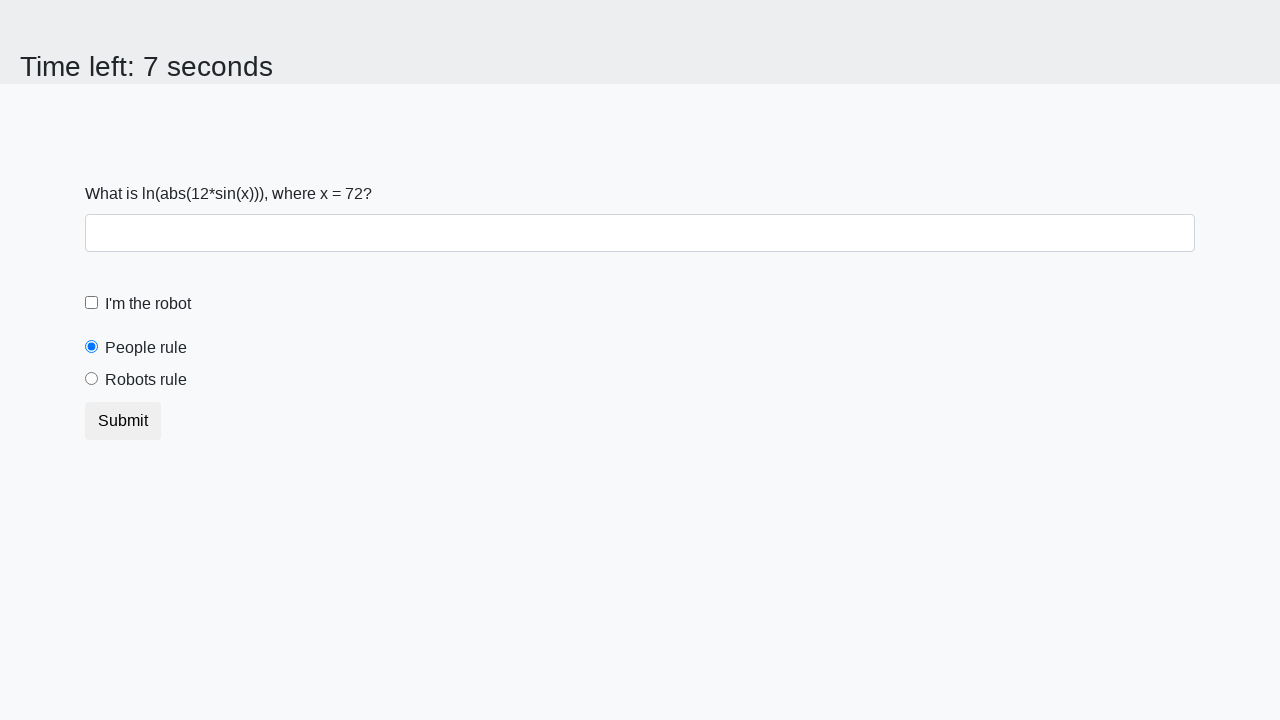